Tests that browser back button respects filter navigation history

Starting URL: https://demo.playwright.dev/todomvc

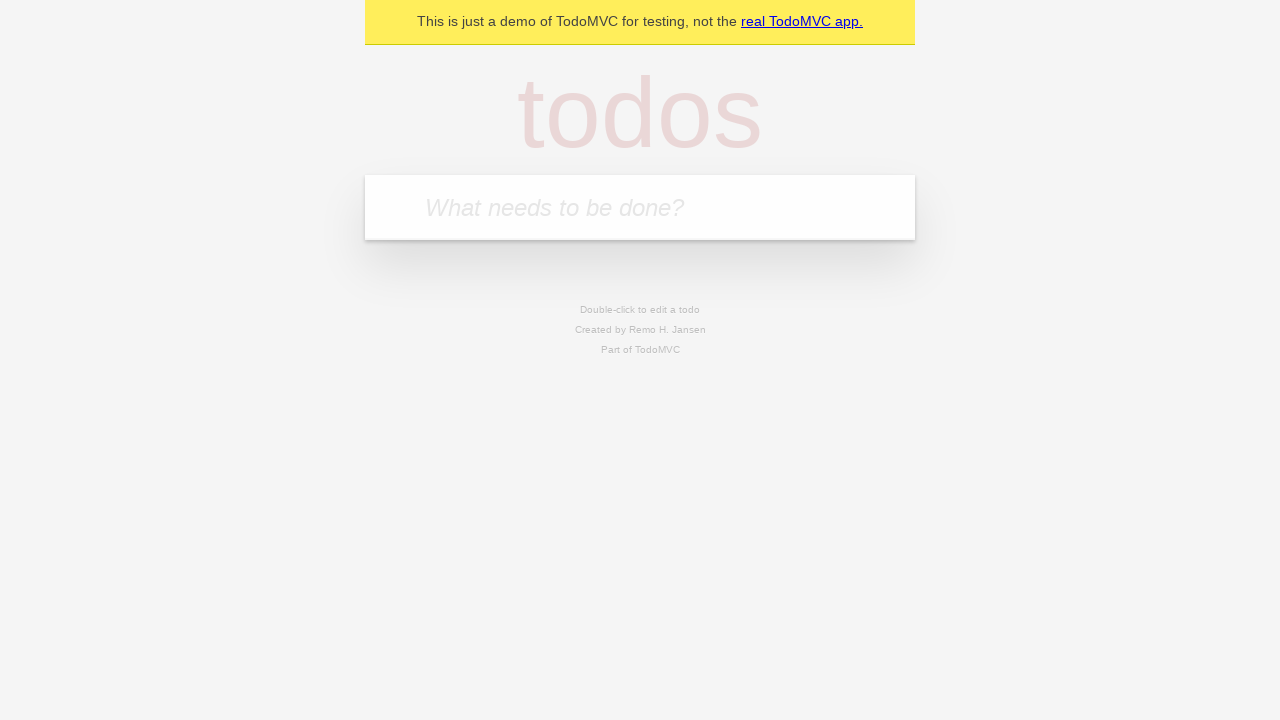

Filled todo input with 'buy some cheese' on internal:attr=[placeholder="What needs to be done?"i]
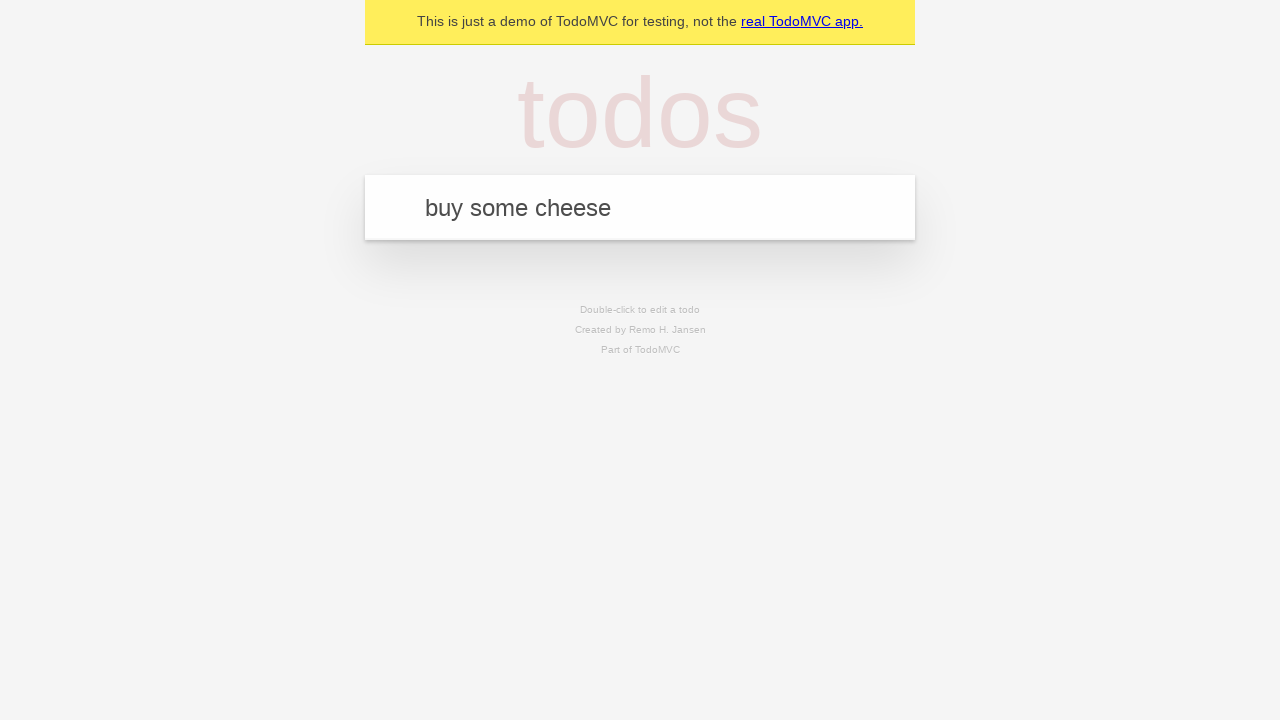

Pressed Enter to create todo 'buy some cheese' on internal:attr=[placeholder="What needs to be done?"i]
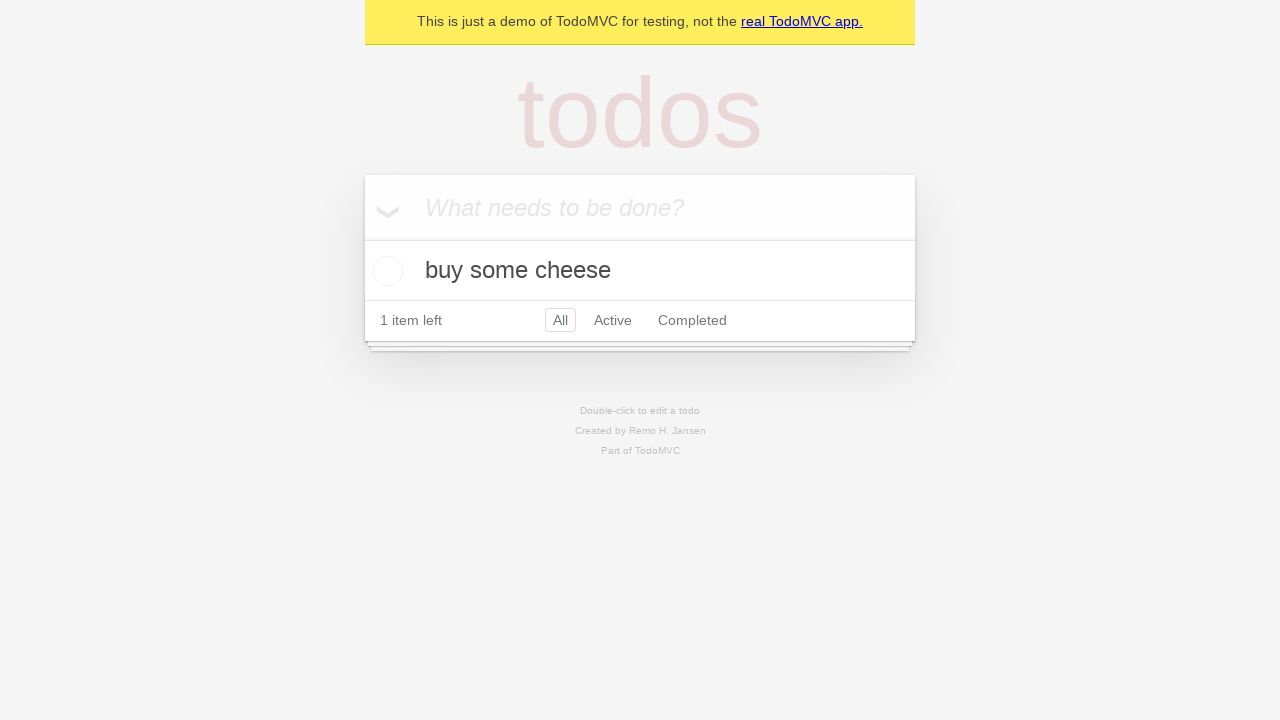

Filled todo input with 'feed the cat' on internal:attr=[placeholder="What needs to be done?"i]
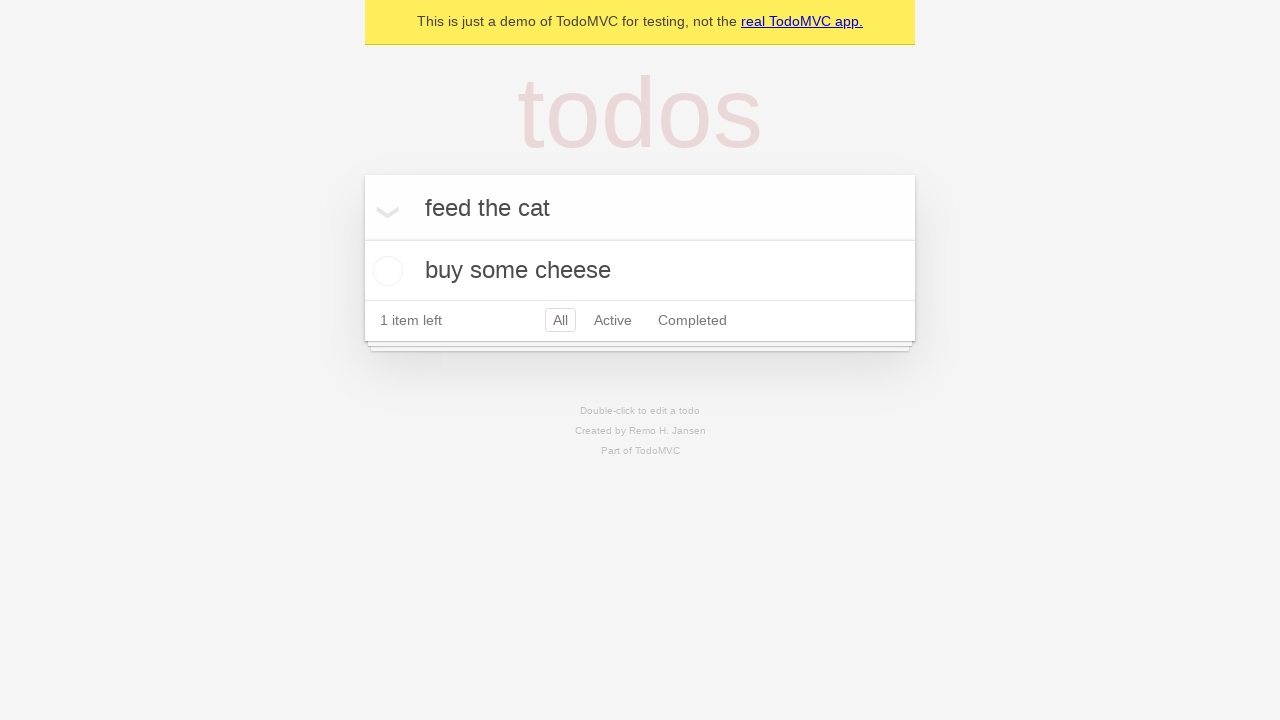

Pressed Enter to create todo 'feed the cat' on internal:attr=[placeholder="What needs to be done?"i]
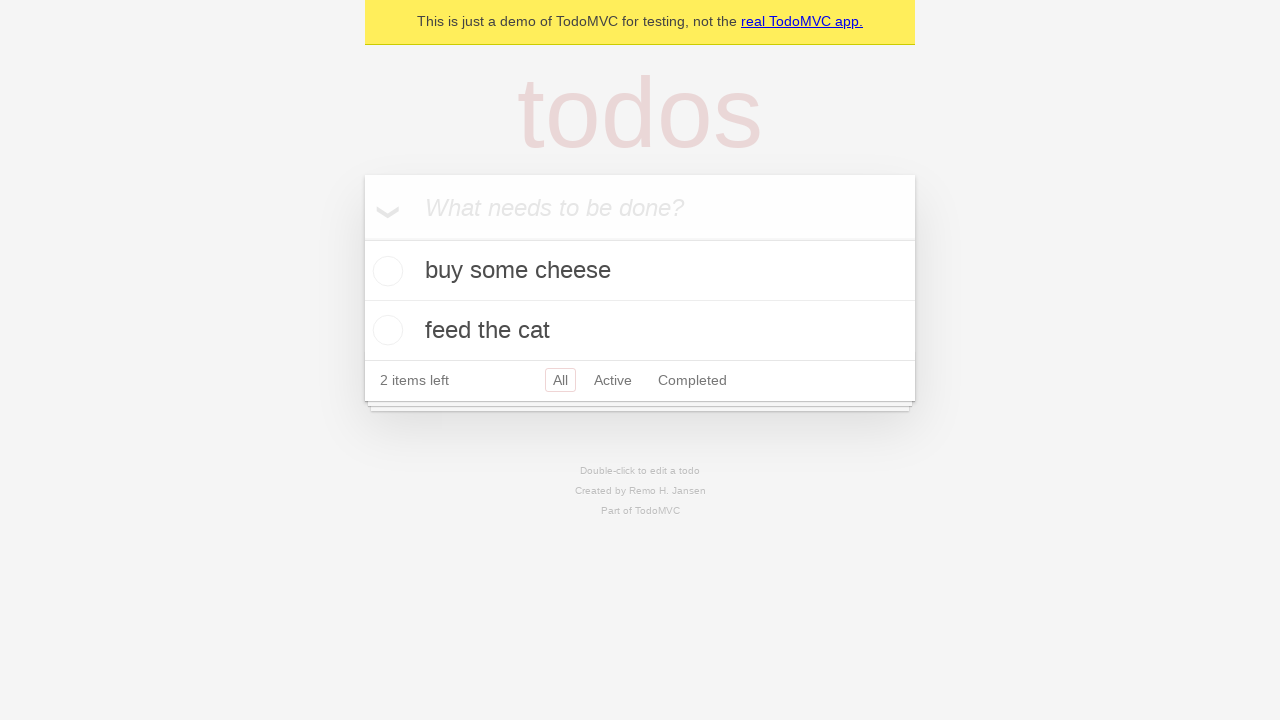

Filled todo input with 'book a doctors appointment' on internal:attr=[placeholder="What needs to be done?"i]
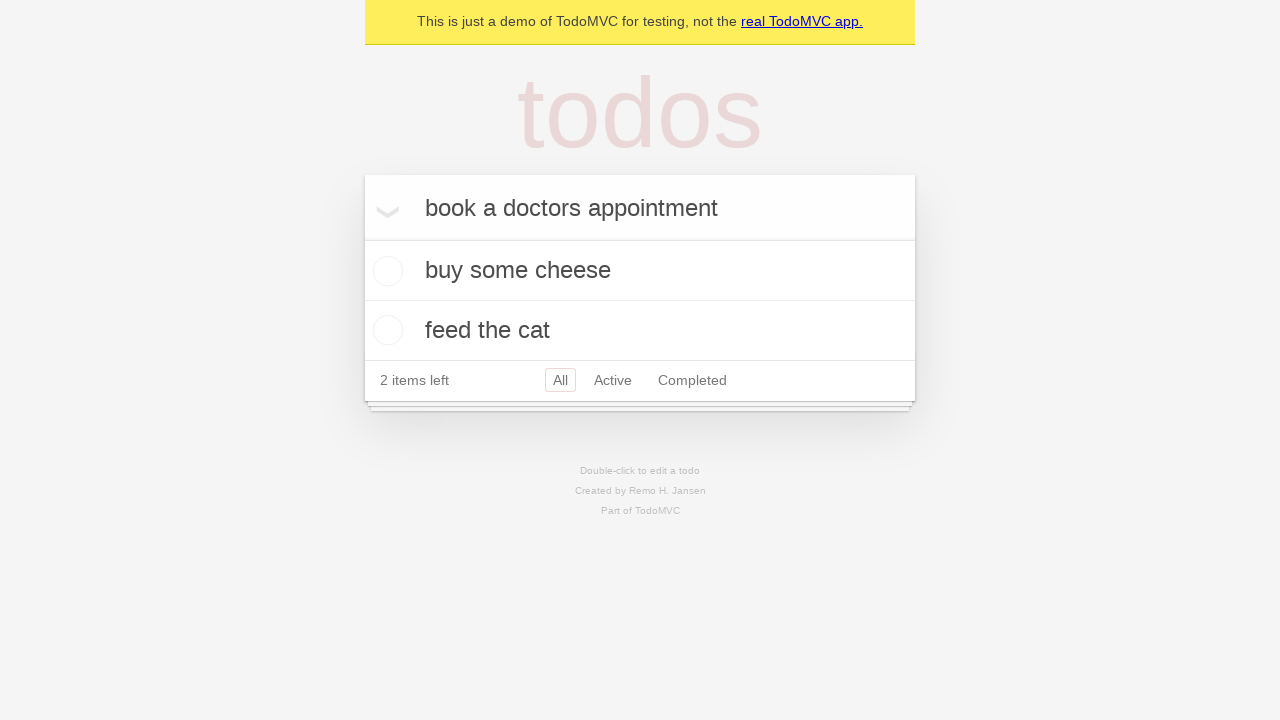

Pressed Enter to create todo 'book a doctors appointment' on internal:attr=[placeholder="What needs to be done?"i]
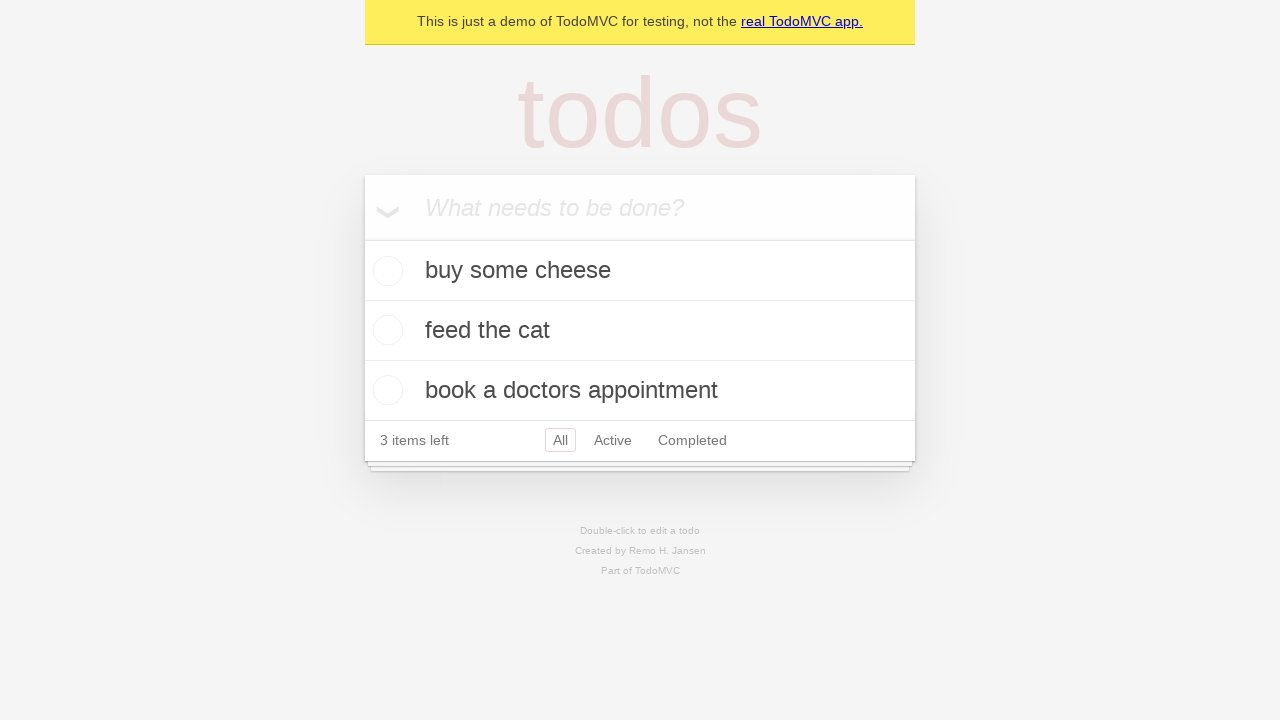

Checked the second todo item at (385, 330) on internal:testid=[data-testid="todo-item"s] >> nth=1 >> internal:role=checkbox
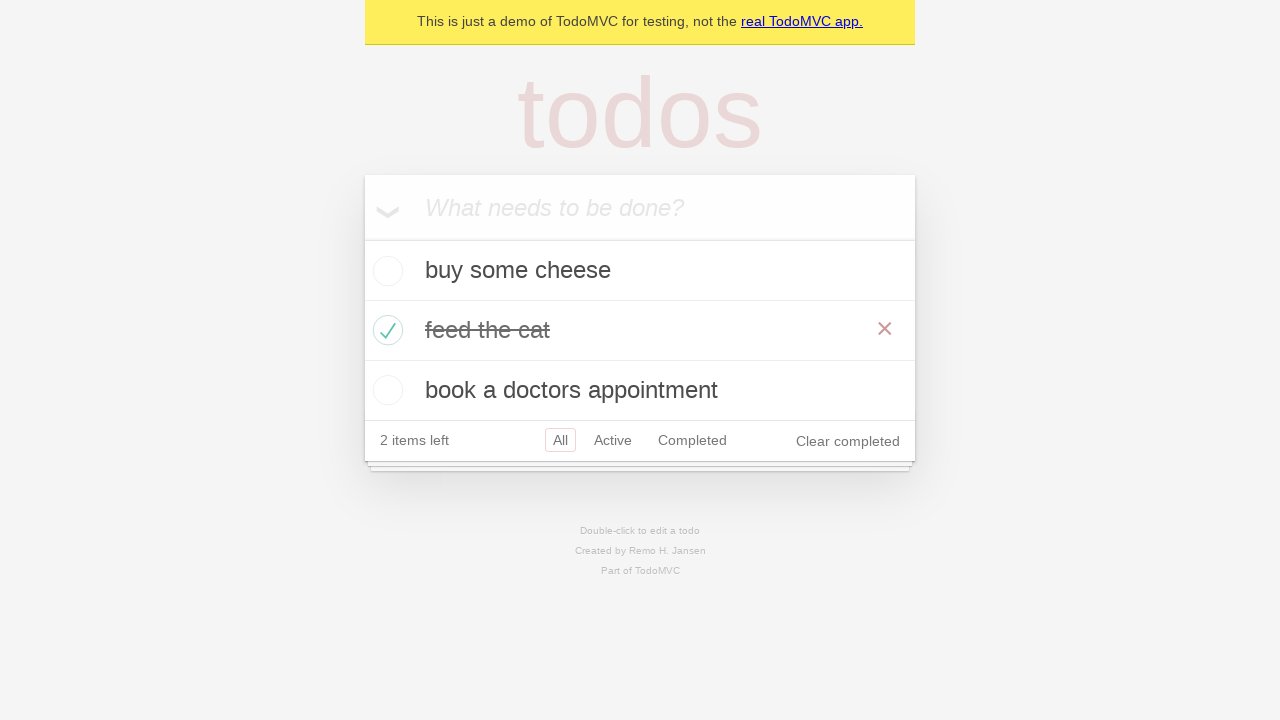

Clicked 'All' filter at (560, 440) on internal:role=link[name="All"i]
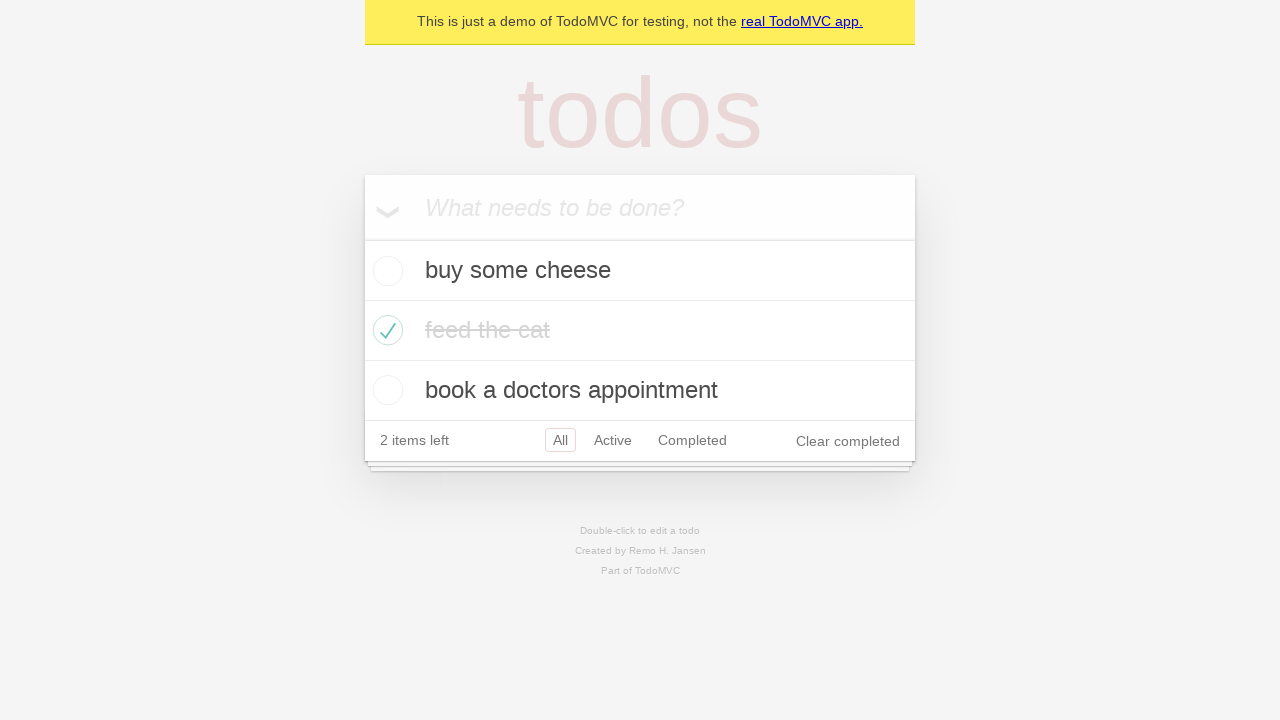

Clicked 'Active' filter at (613, 440) on internal:role=link[name="Active"i]
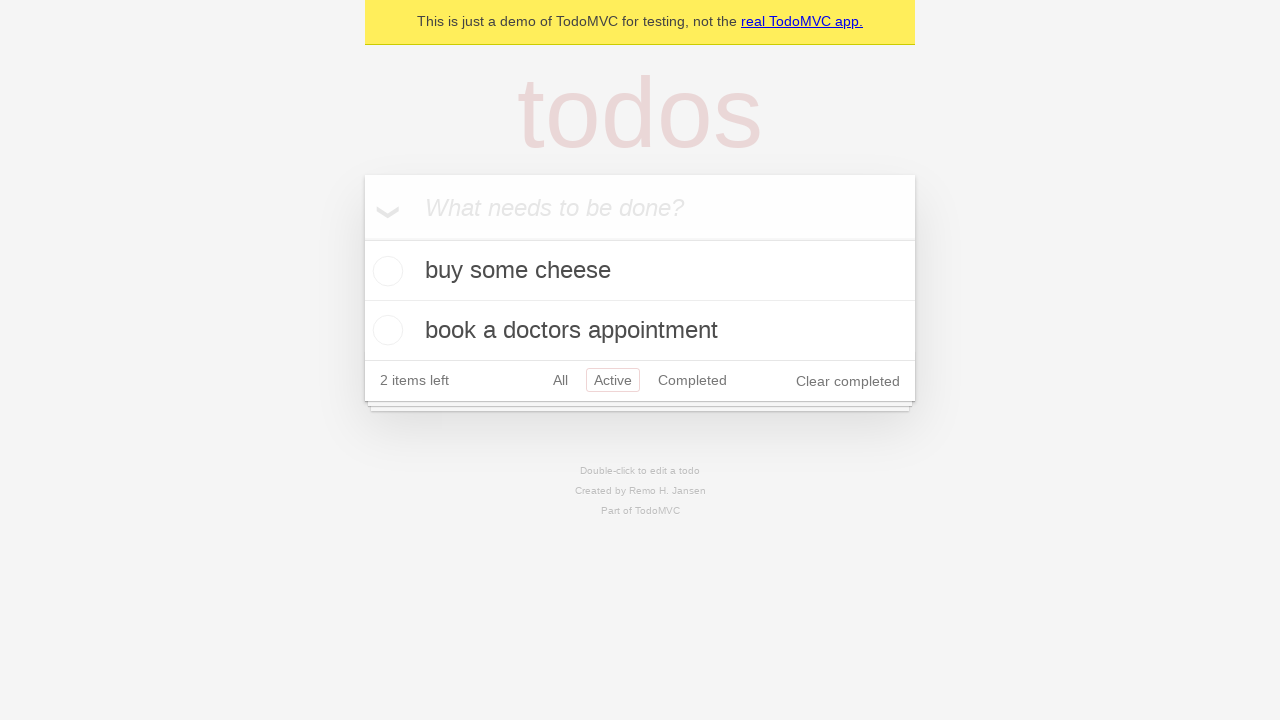

Clicked 'Completed' filter at (692, 380) on internal:role=link[name="Completed"i]
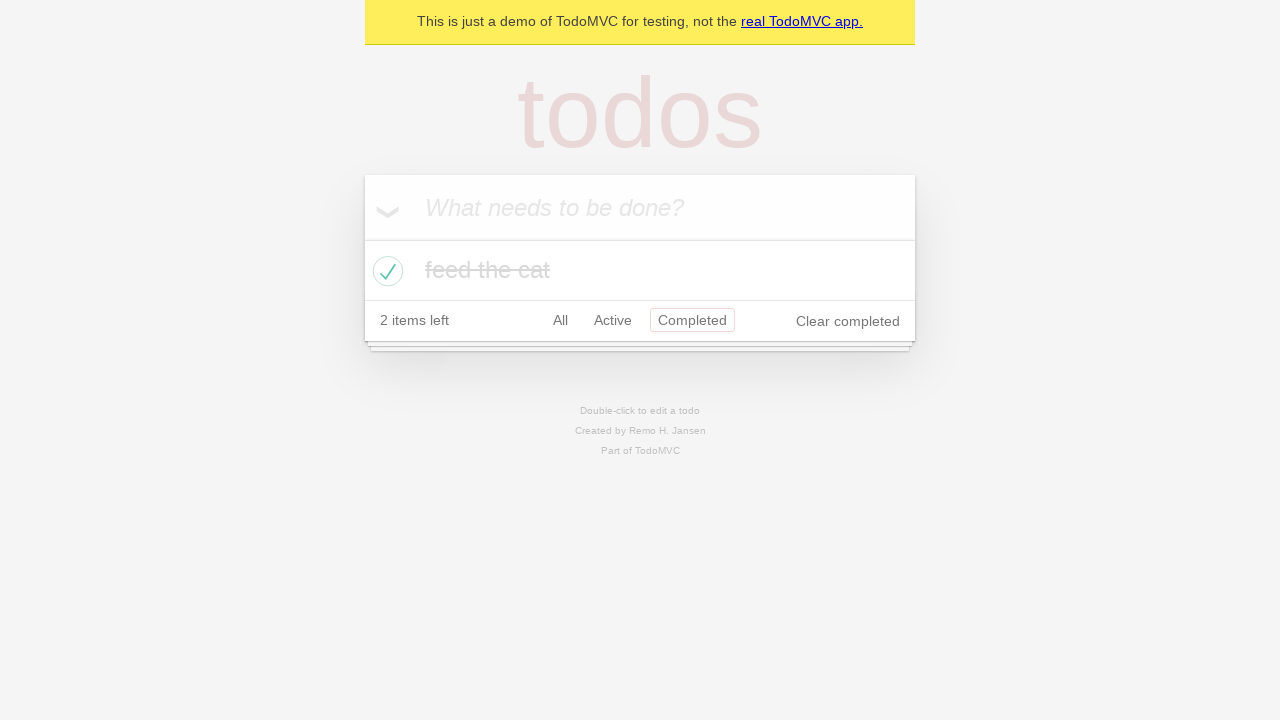

Navigated back to 'Active' filter using browser back button
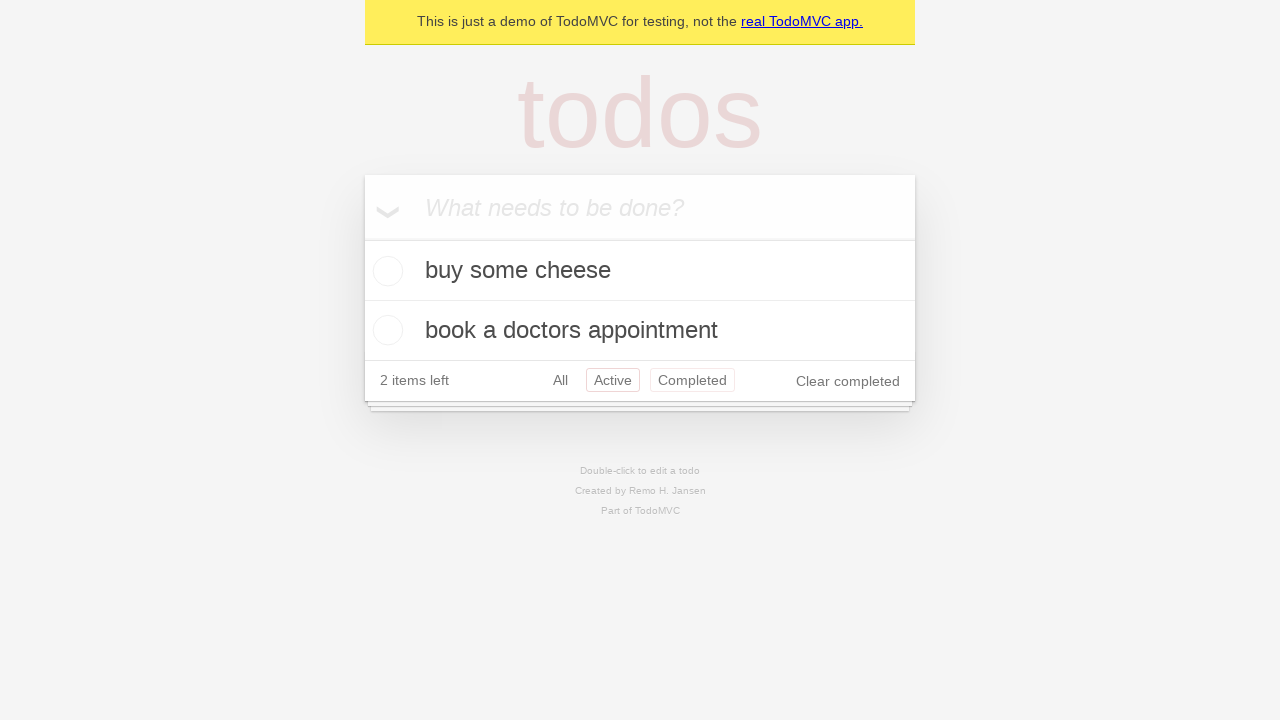

Navigated back to 'All' filter using browser back button
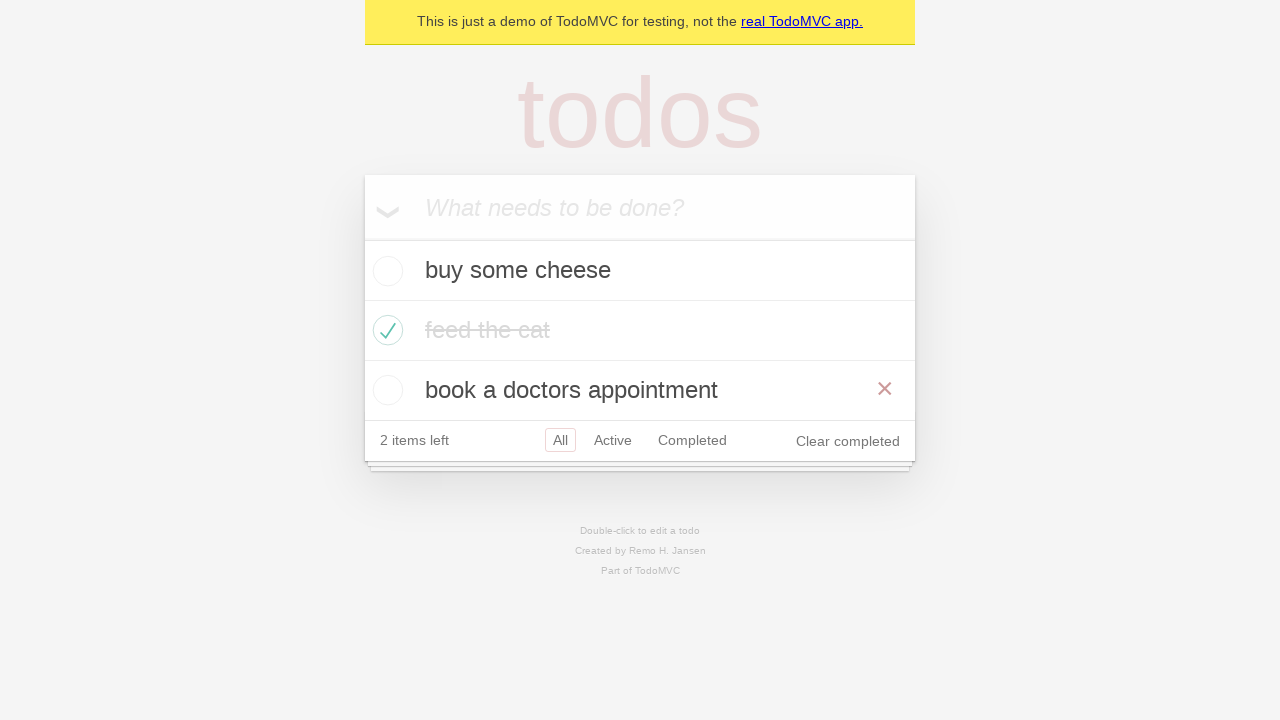

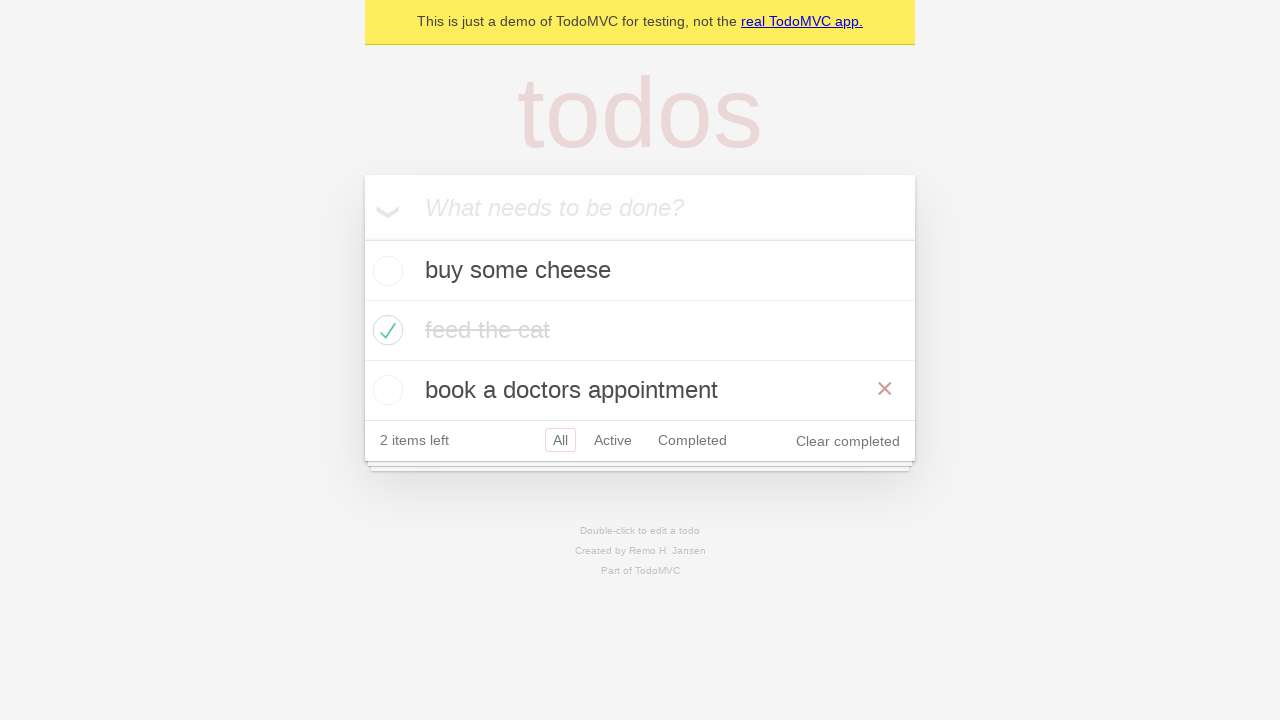